Tests a laminate flooring calculator with room dimensions 8x6, smaller laminate panels (650mm), and verifies the calculated results.

Starting URL: https://masterskayapola.ru/kalkulyator/laminata.html

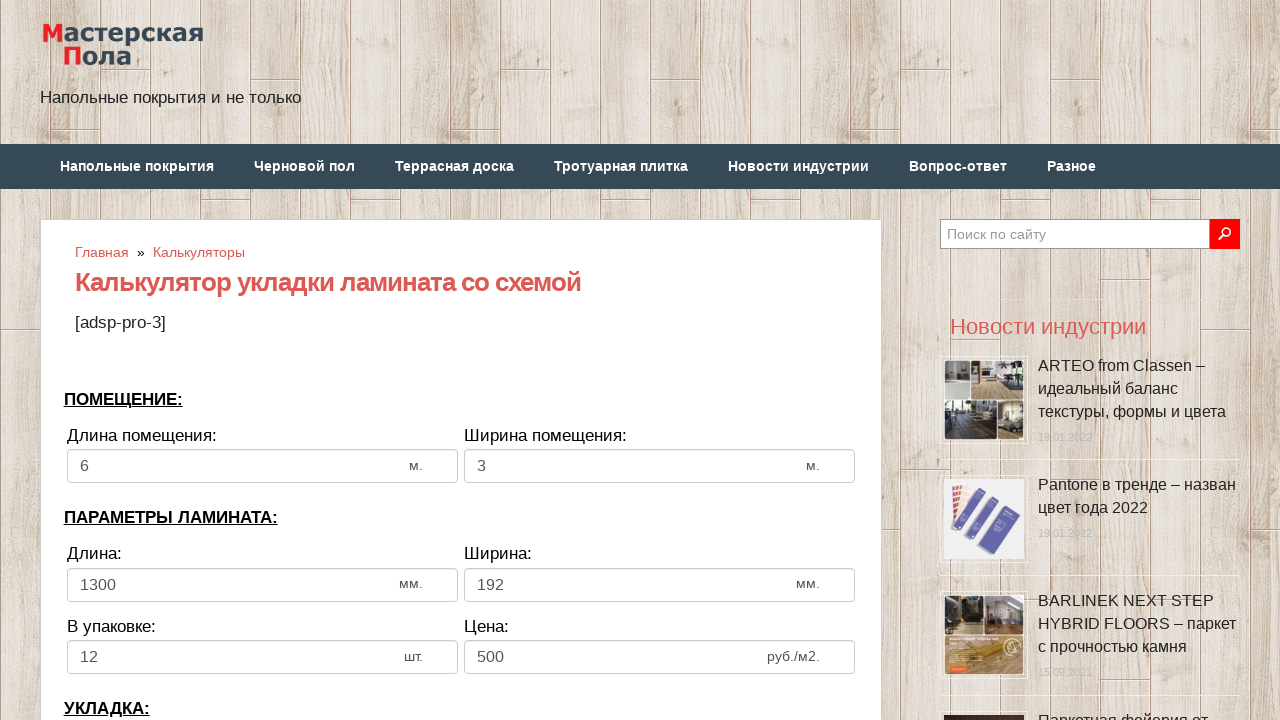

Clicked room width input field at (262, 466) on input[name='calc_roomwidth']
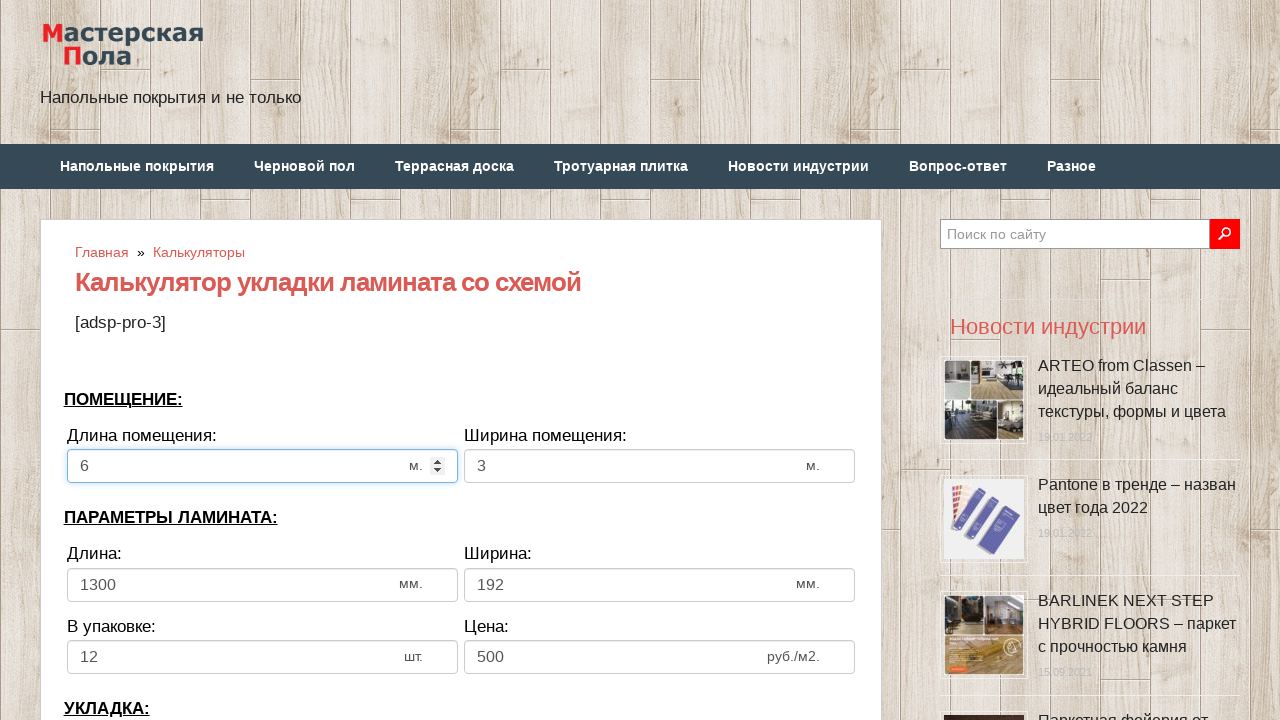

Filled room width with 8 meters on input[name='calc_roomwidth']
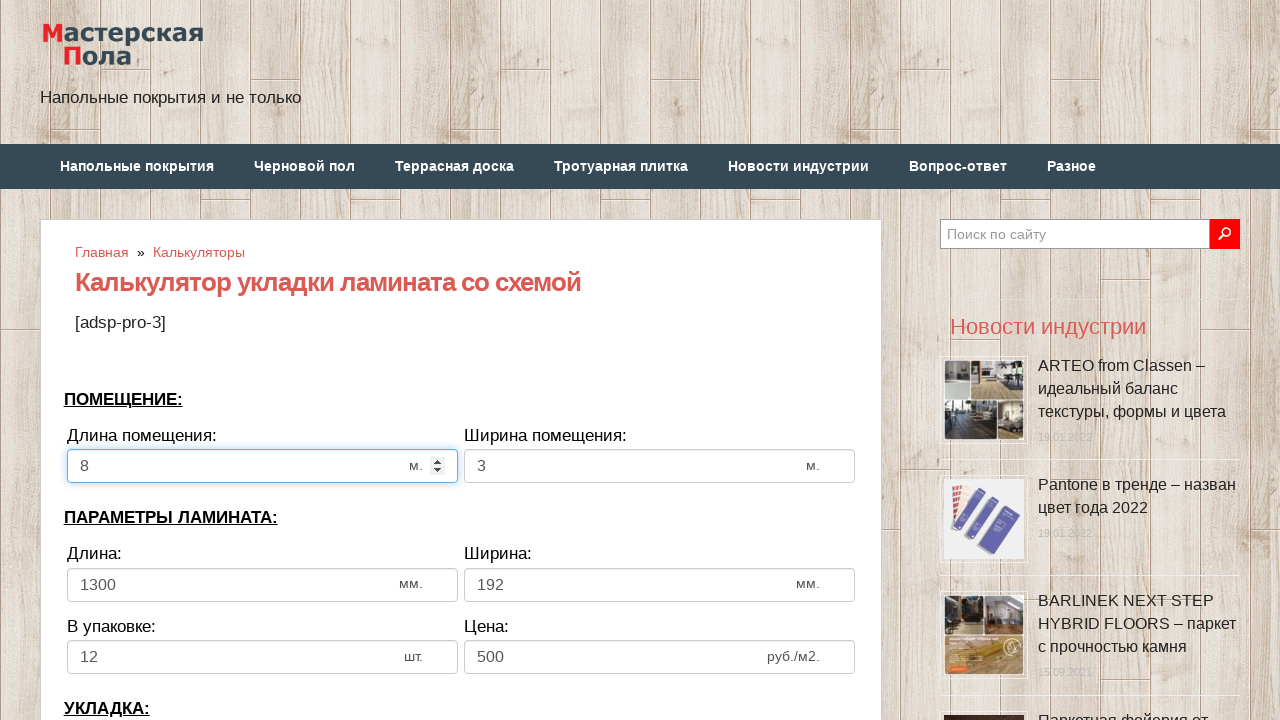

Clicked room height input field at (660, 466) on input[name='calc_roomheight']
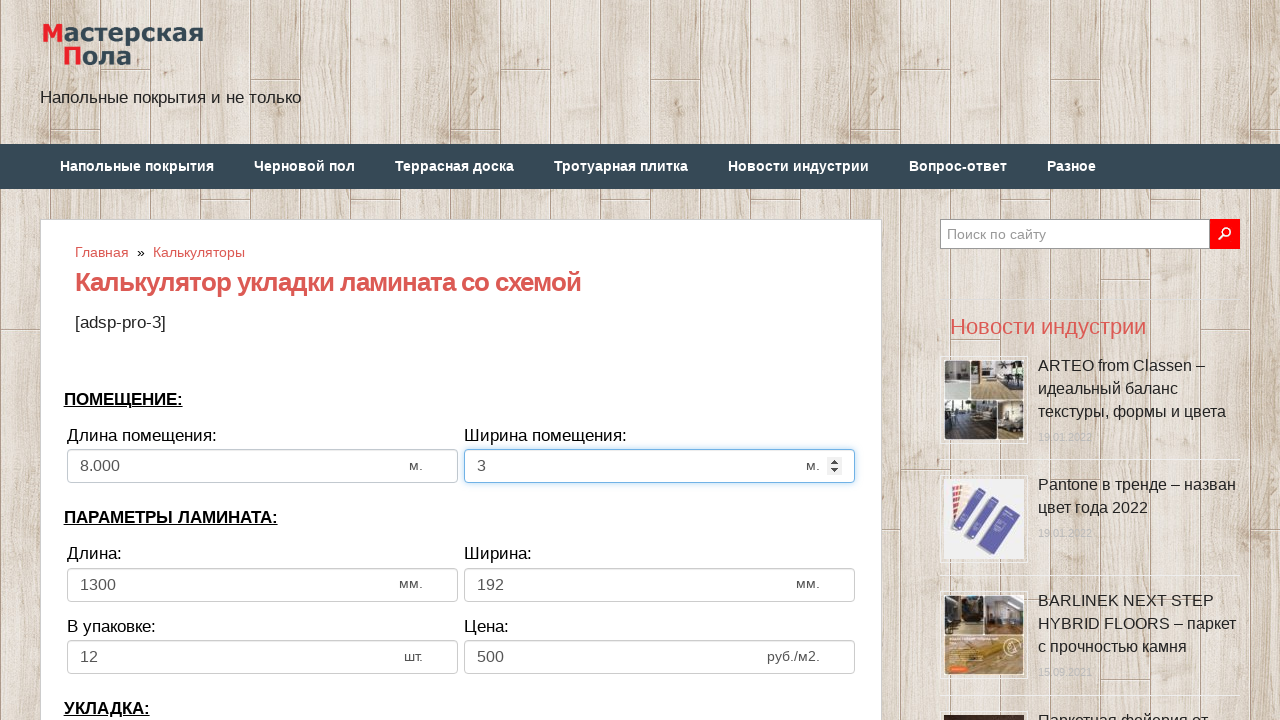

Filled room height with 6 meters on input[name='calc_roomheight']
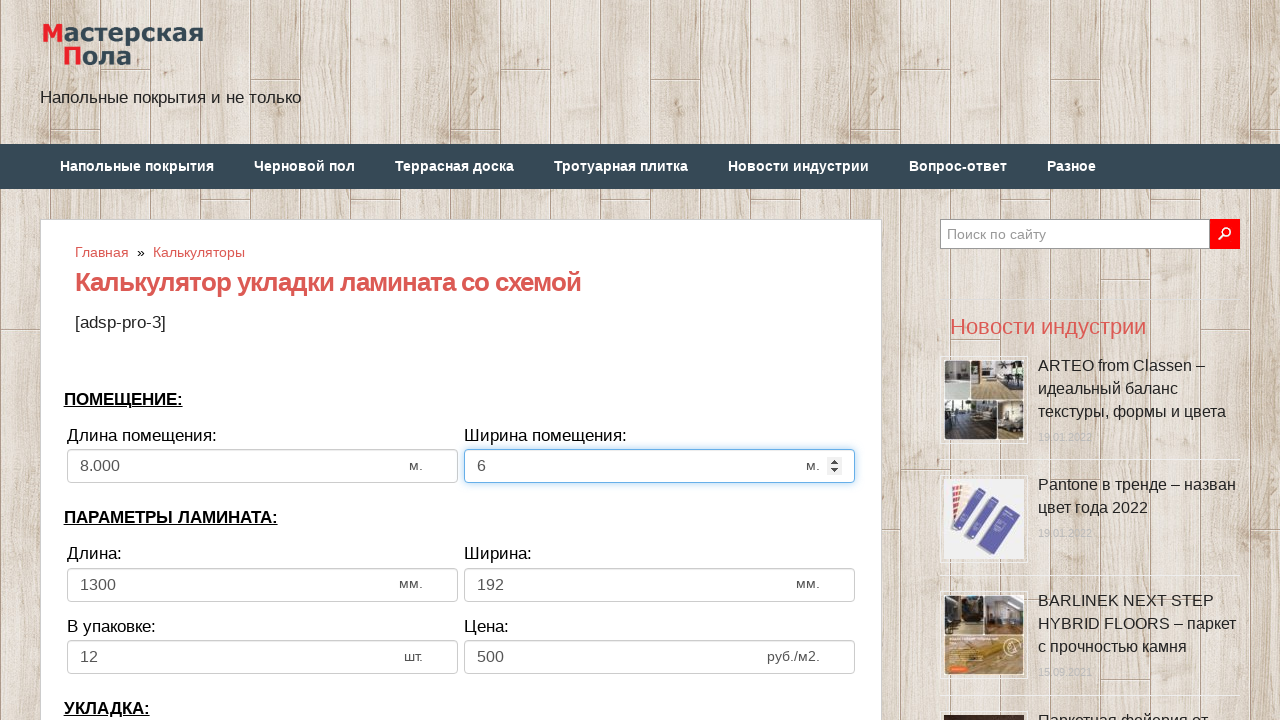

Clicked laminate width input field at (262, 585) on input[name='calc_lamwidth']
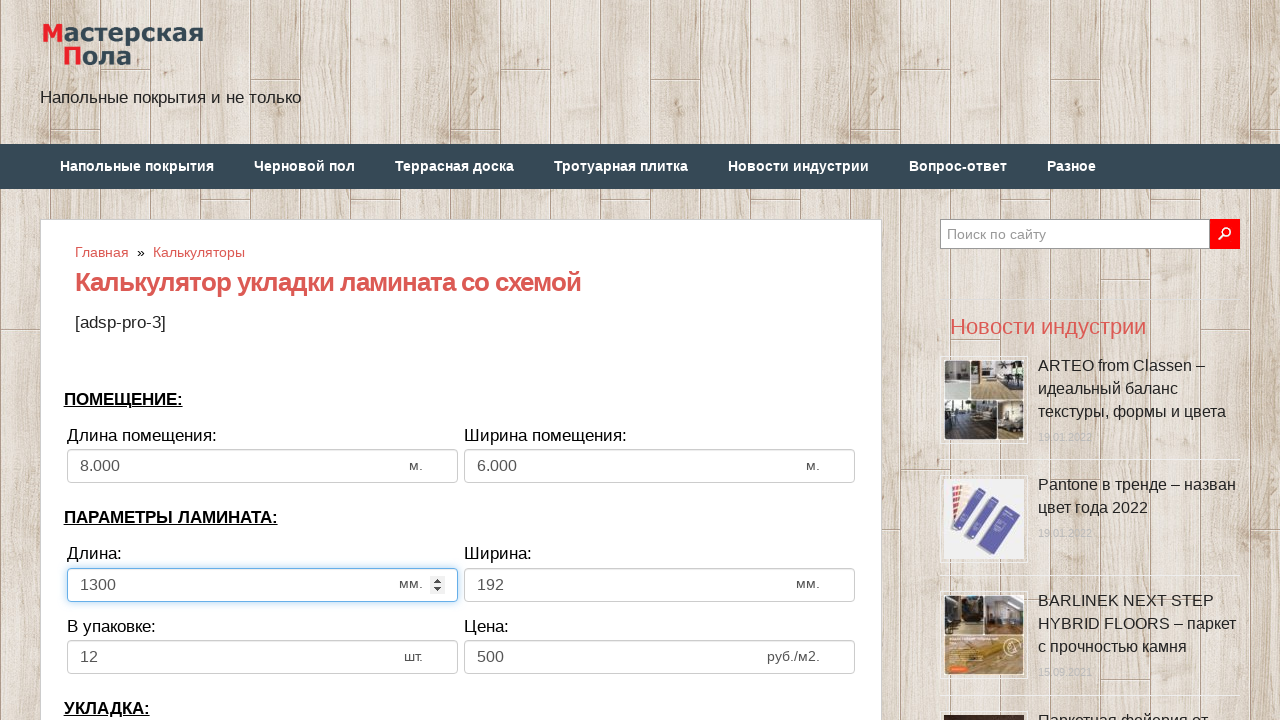

Filled laminate width with 650mm (smaller panel size) on input[name='calc_lamwidth']
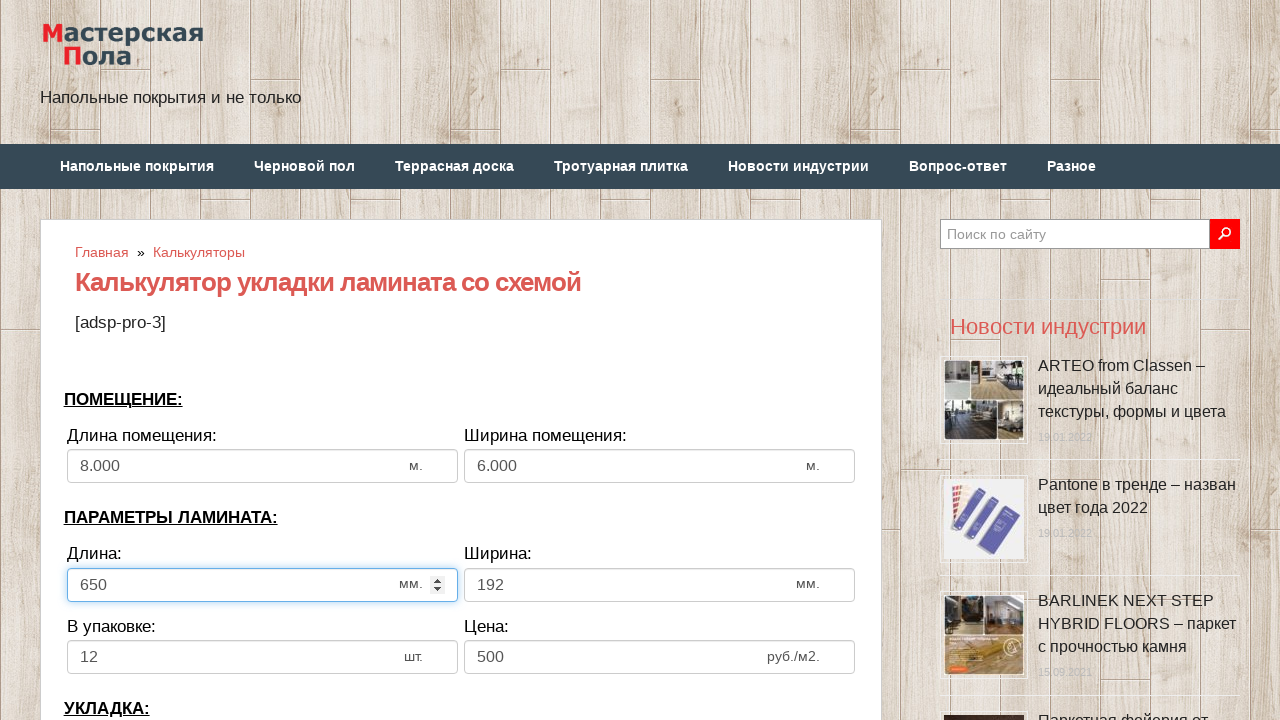

Clicked laminate height input field at (660, 585) on input[name='calc_lamheight']
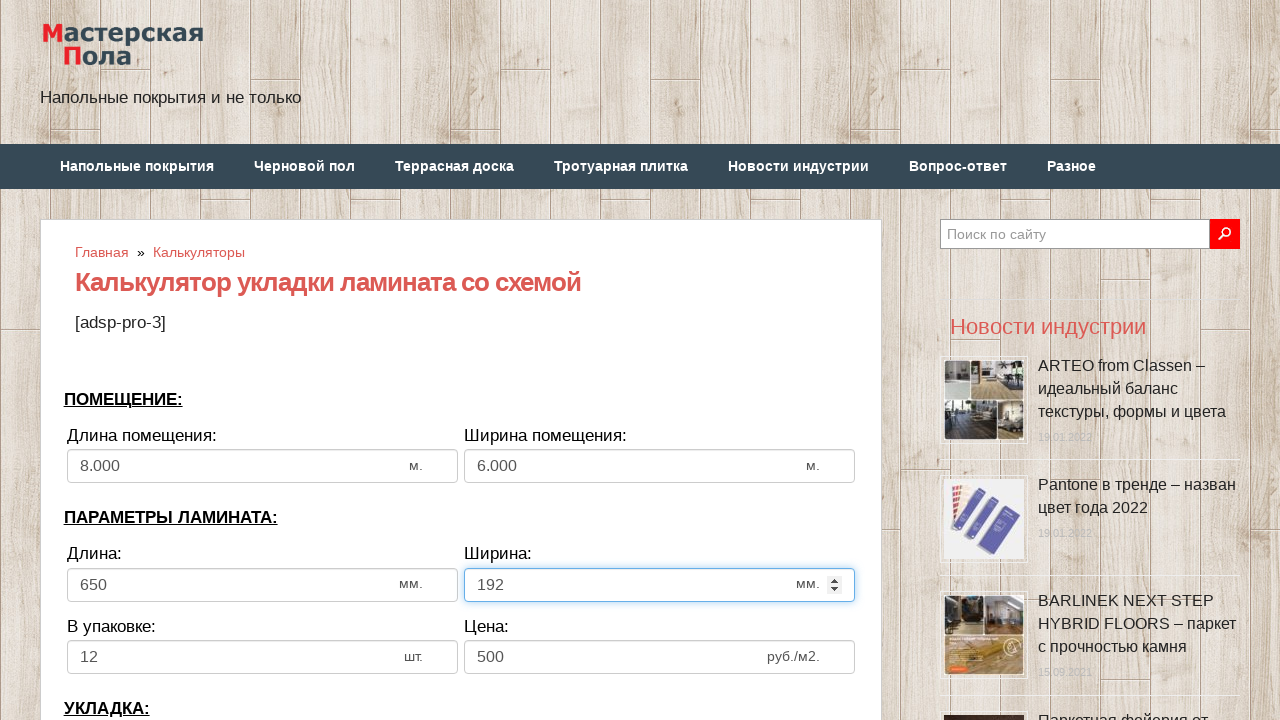

Filled laminate height with 192mm on input[name='calc_lamheight']
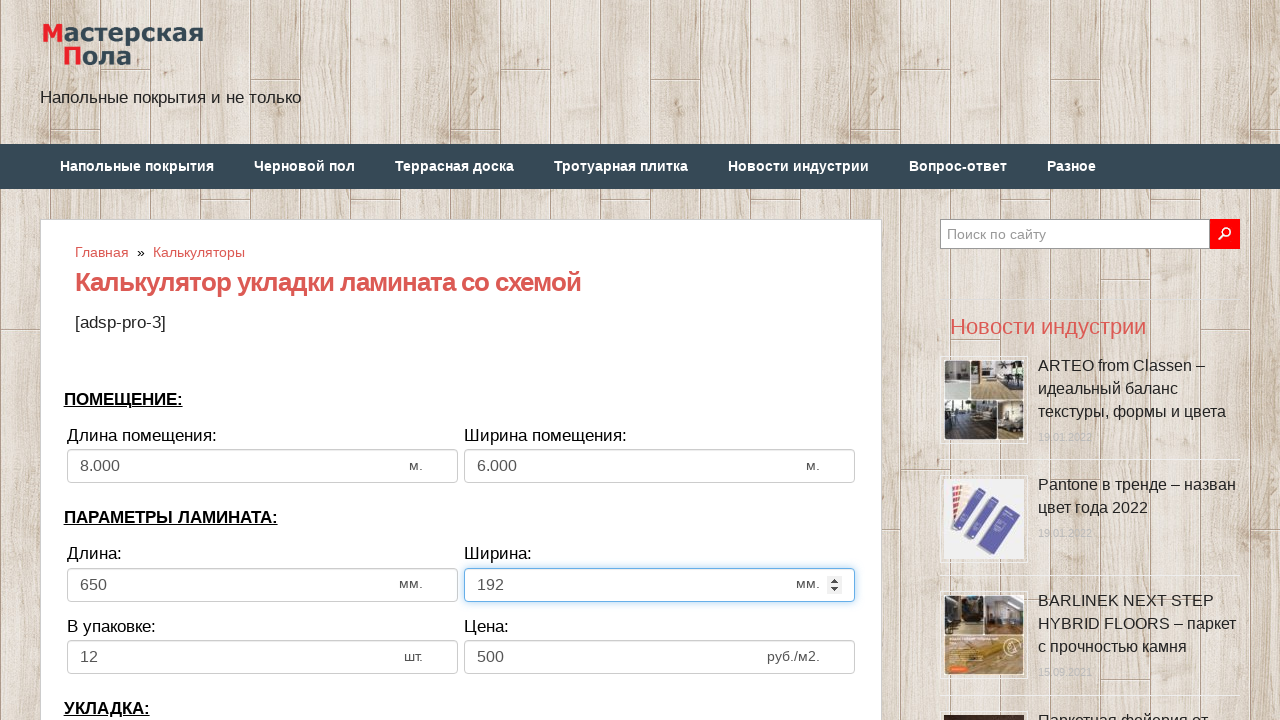

Clicked panels per pack input field at (262, 657) on input[name='calc_inpack']
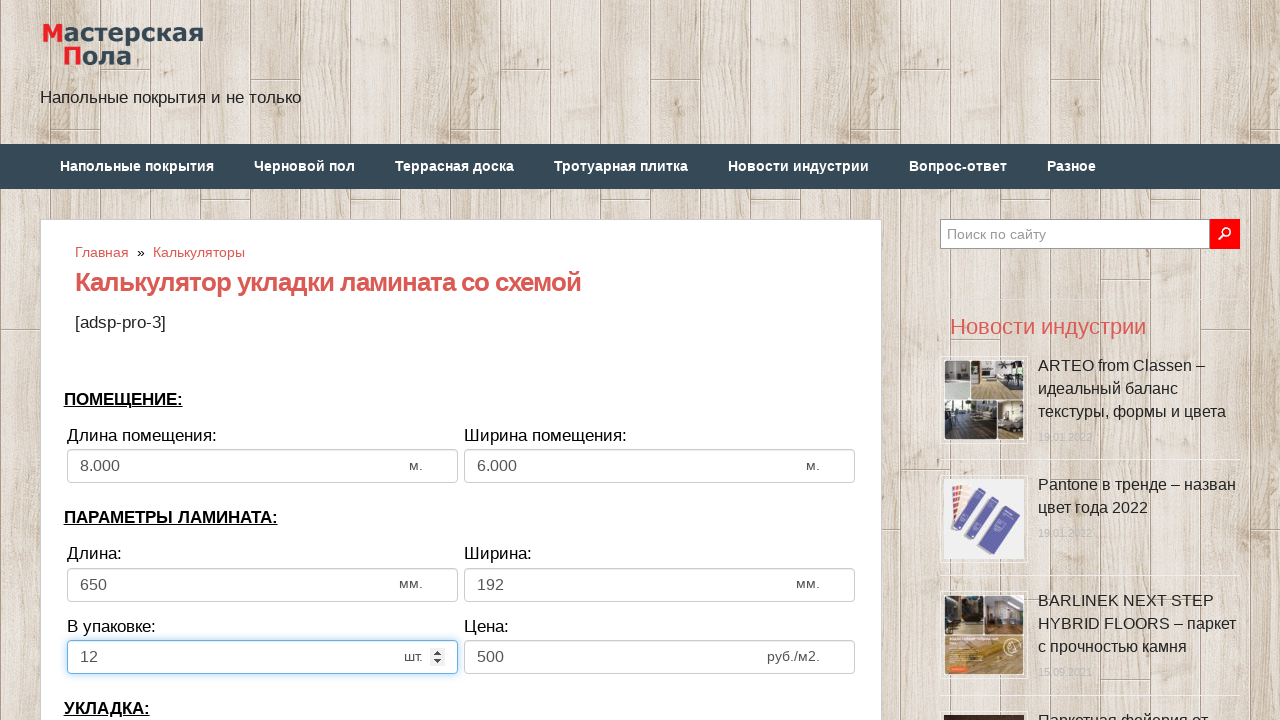

Filled panels per pack with 20 on input[name='calc_inpack']
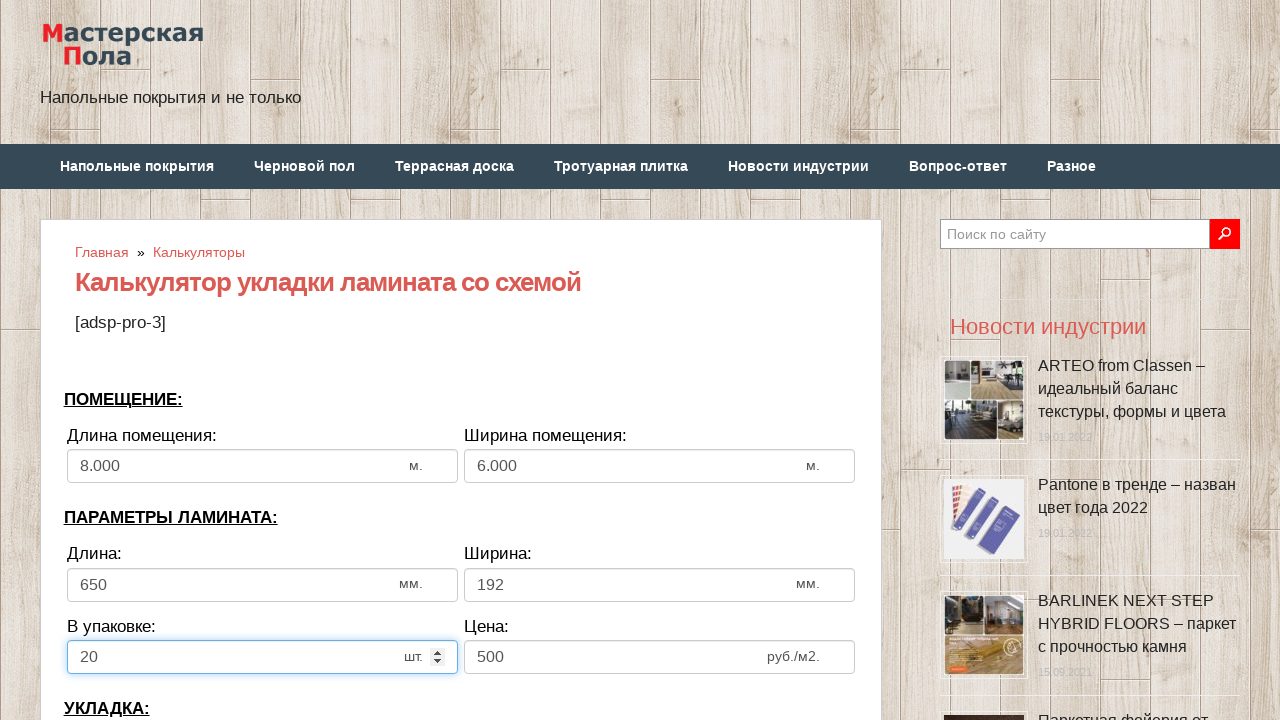

Clicked price input field at (660, 657) on input[name='calc_price']
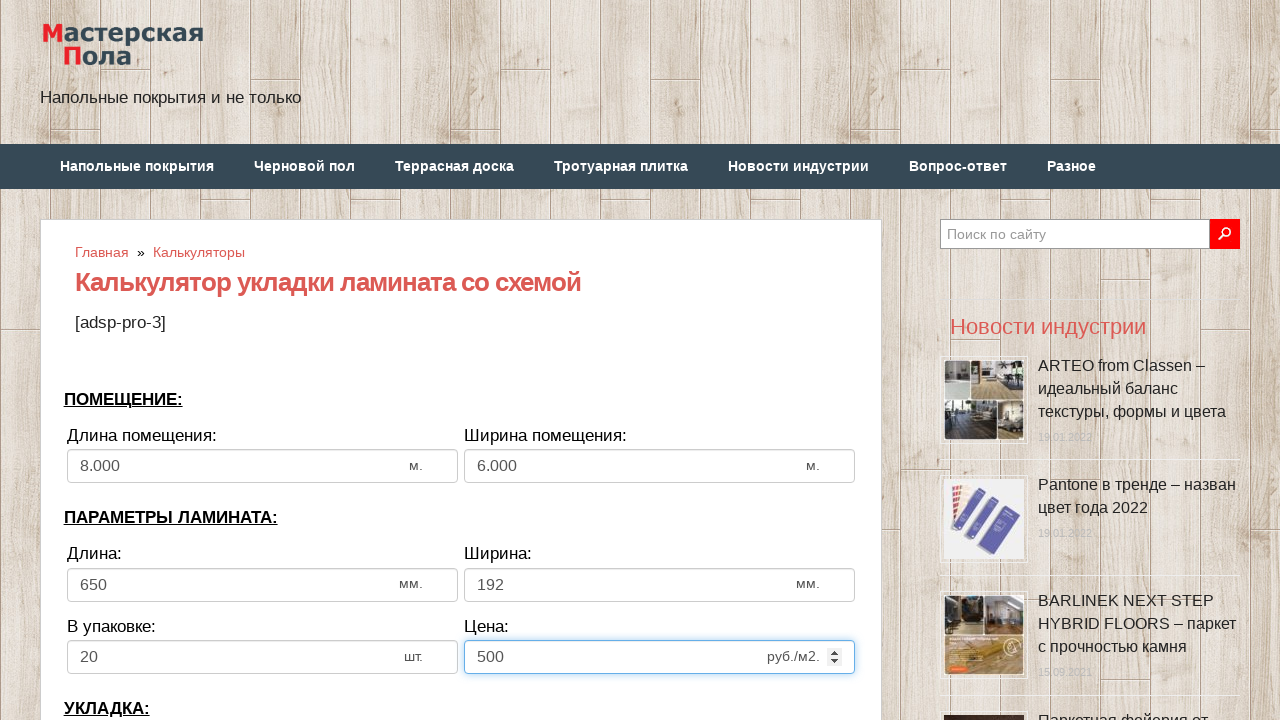

Filled price with 750 on input[name='calc_price']
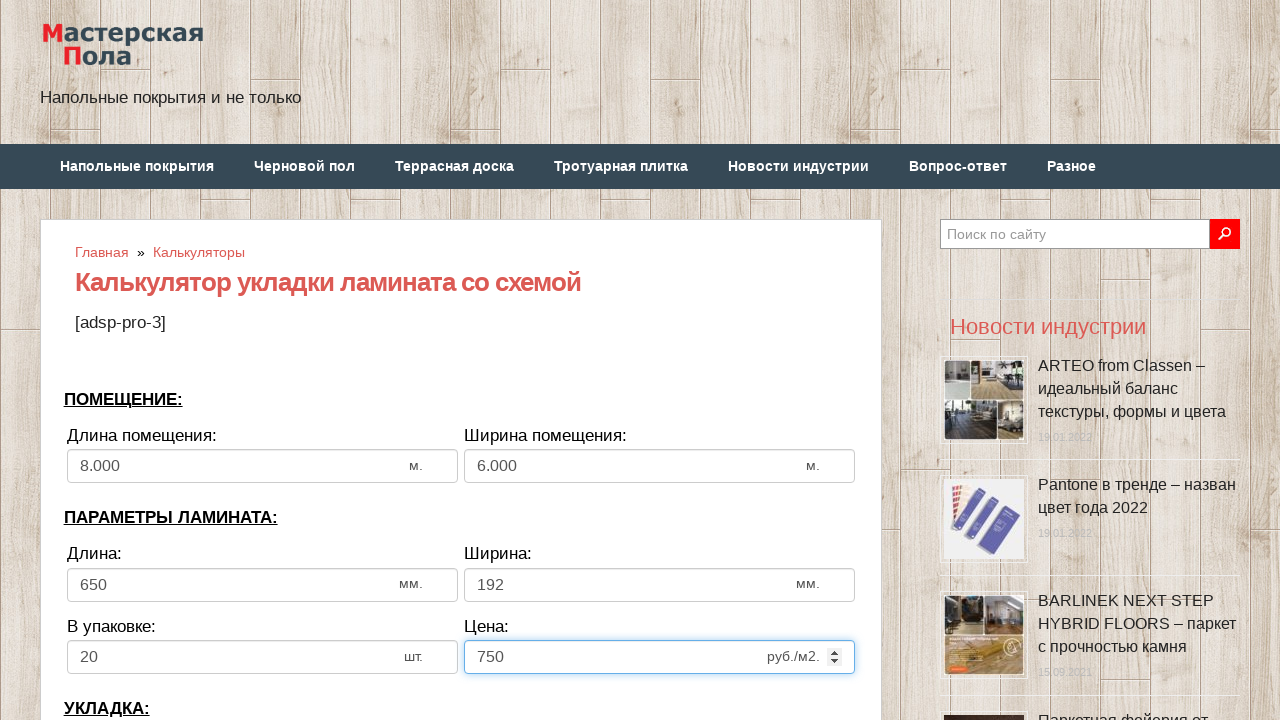

Selected laying direction: По длине комнаты (along room length) on select[name='calc_direct']
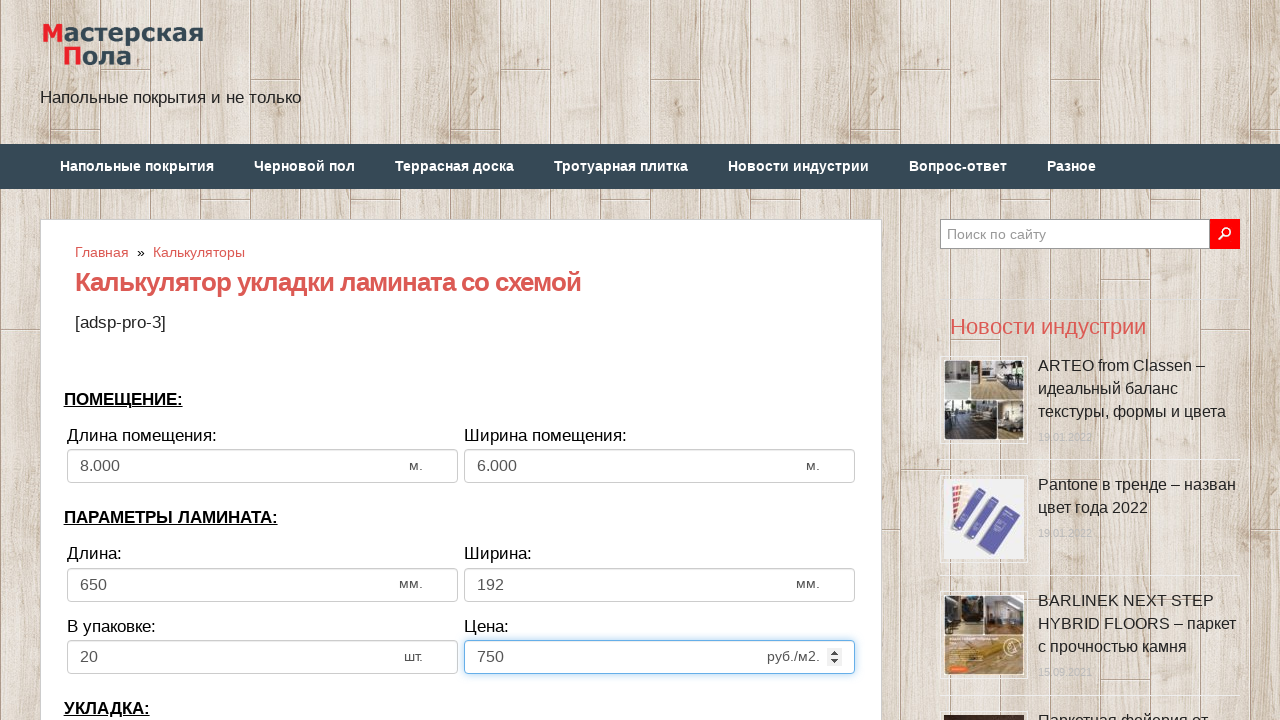

Clicked offset/bias input field at (262, 361) on input[name='calc_bias']
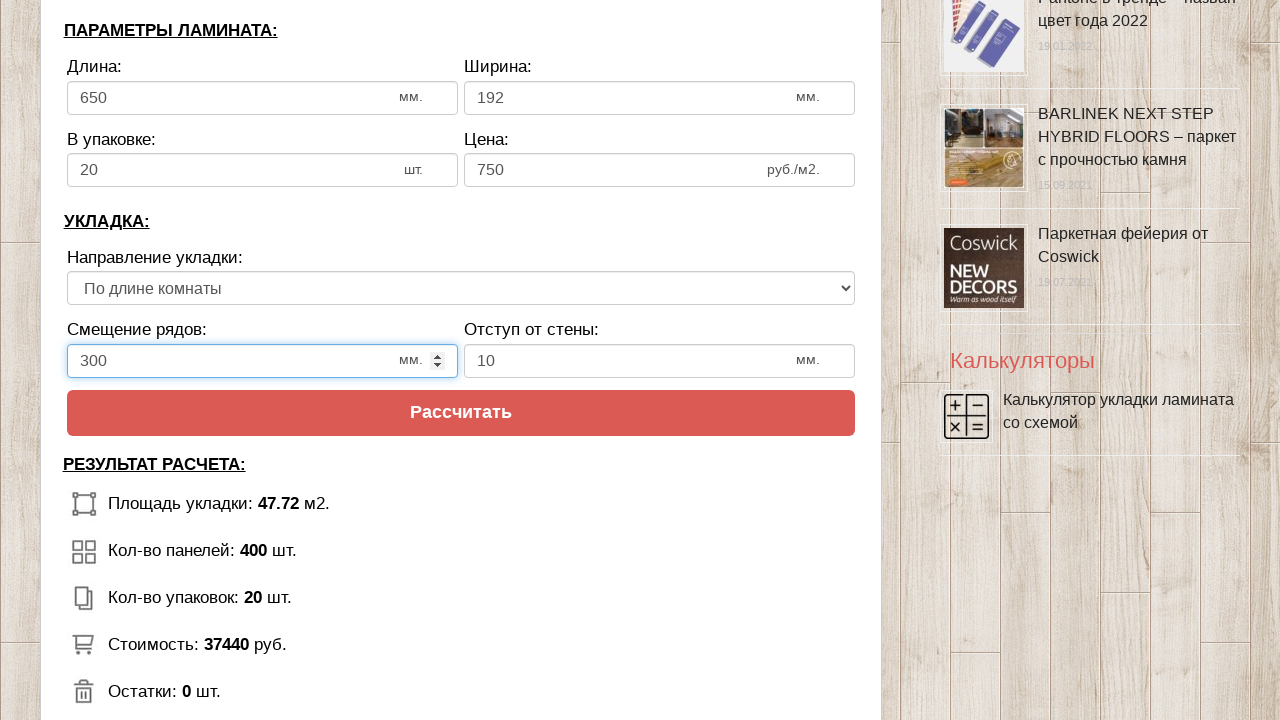

Filled offset/bias with 250mm on input[name='calc_bias']
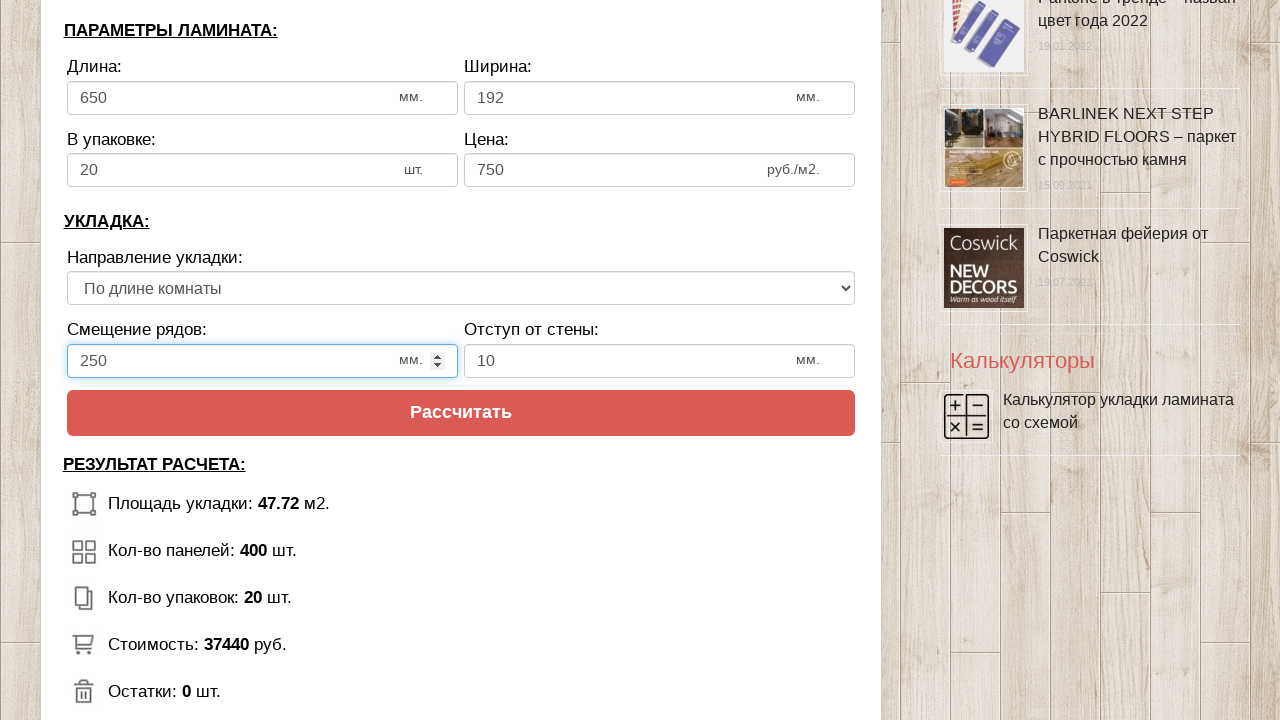

Clicked wall distance input field at (660, 361) on input[name='calc_walldist']
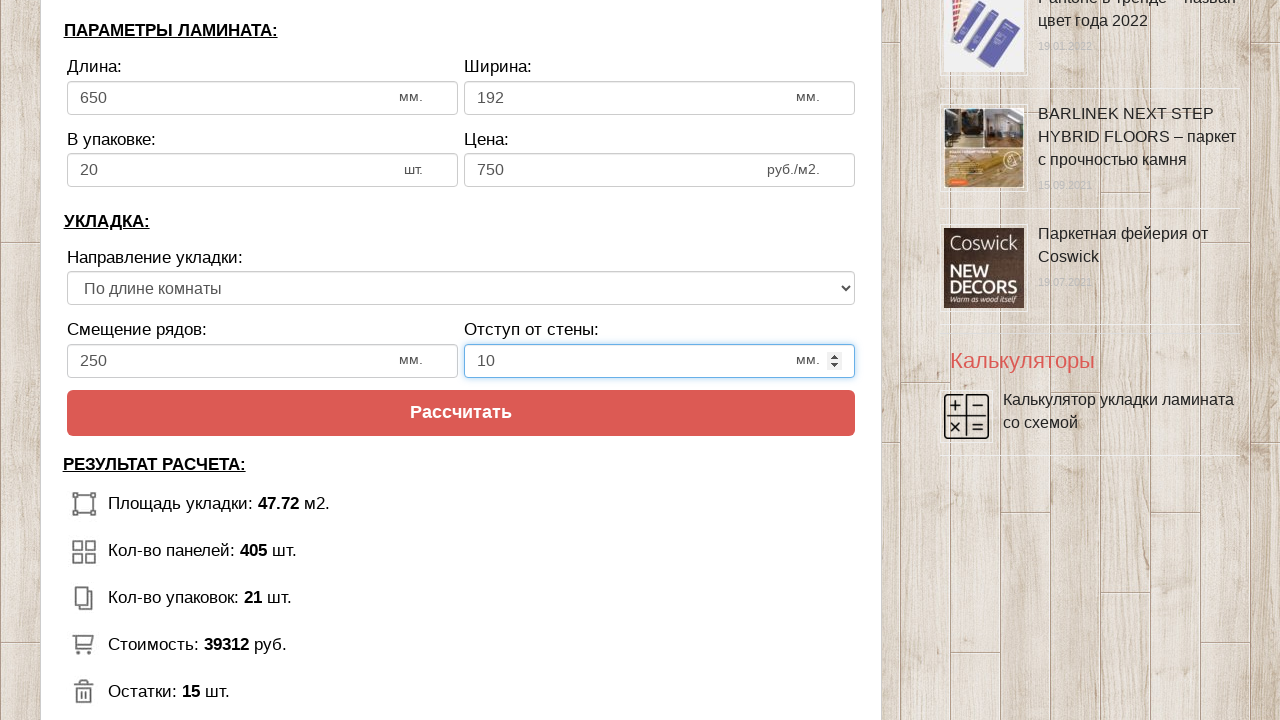

Filled wall distance with 10mm on input[name='calc_walldist']
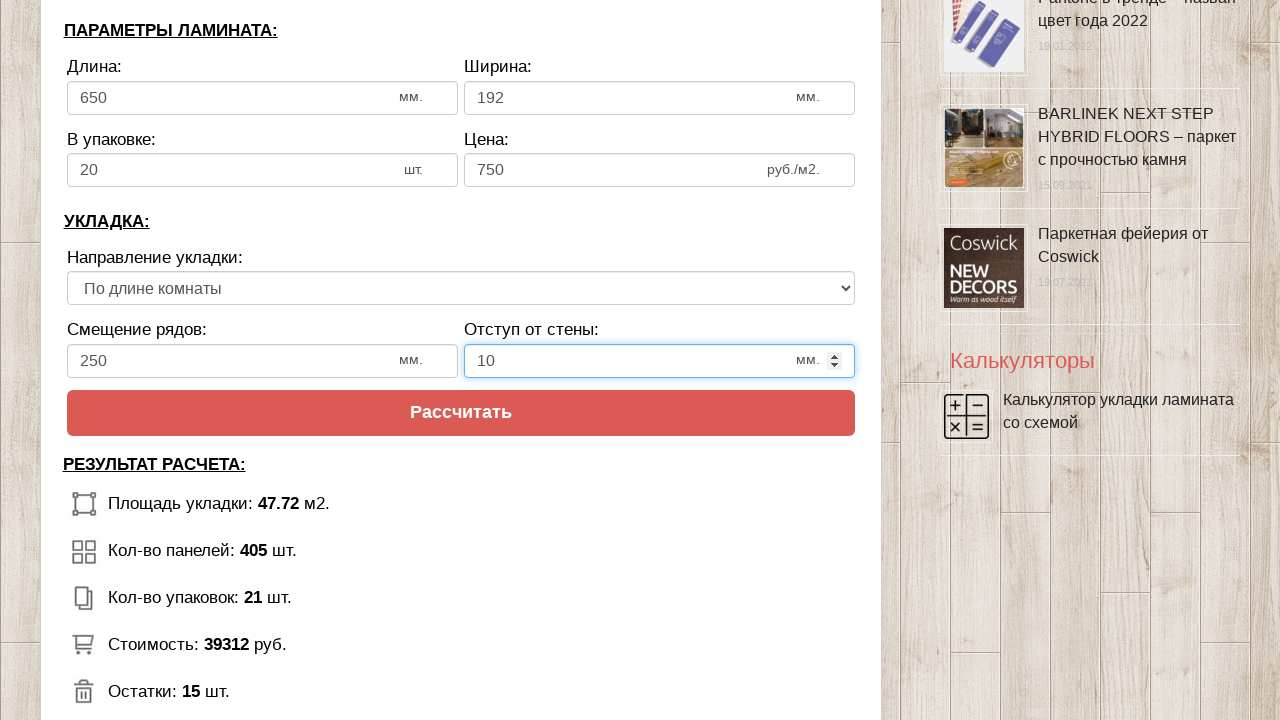

Clicked calculate button to compute laminate flooring results at (461, 413) on [value='Рассчитать']
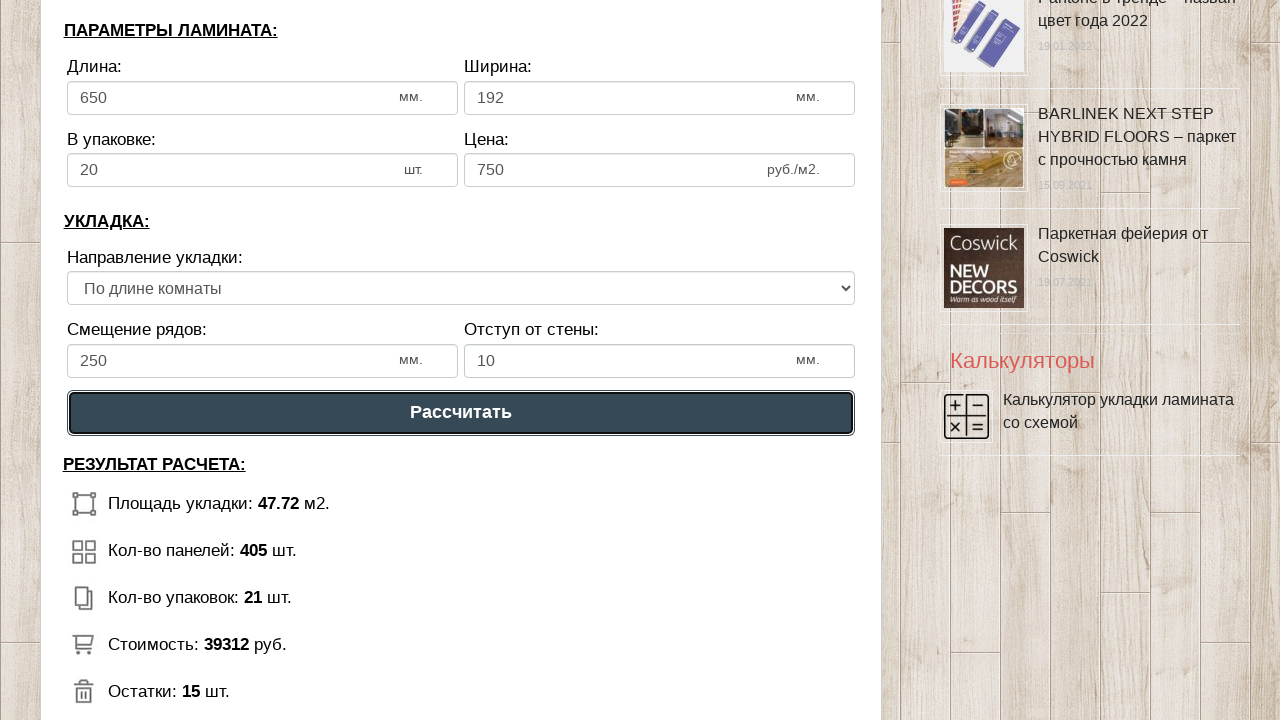

Waited for calculation results to load and display
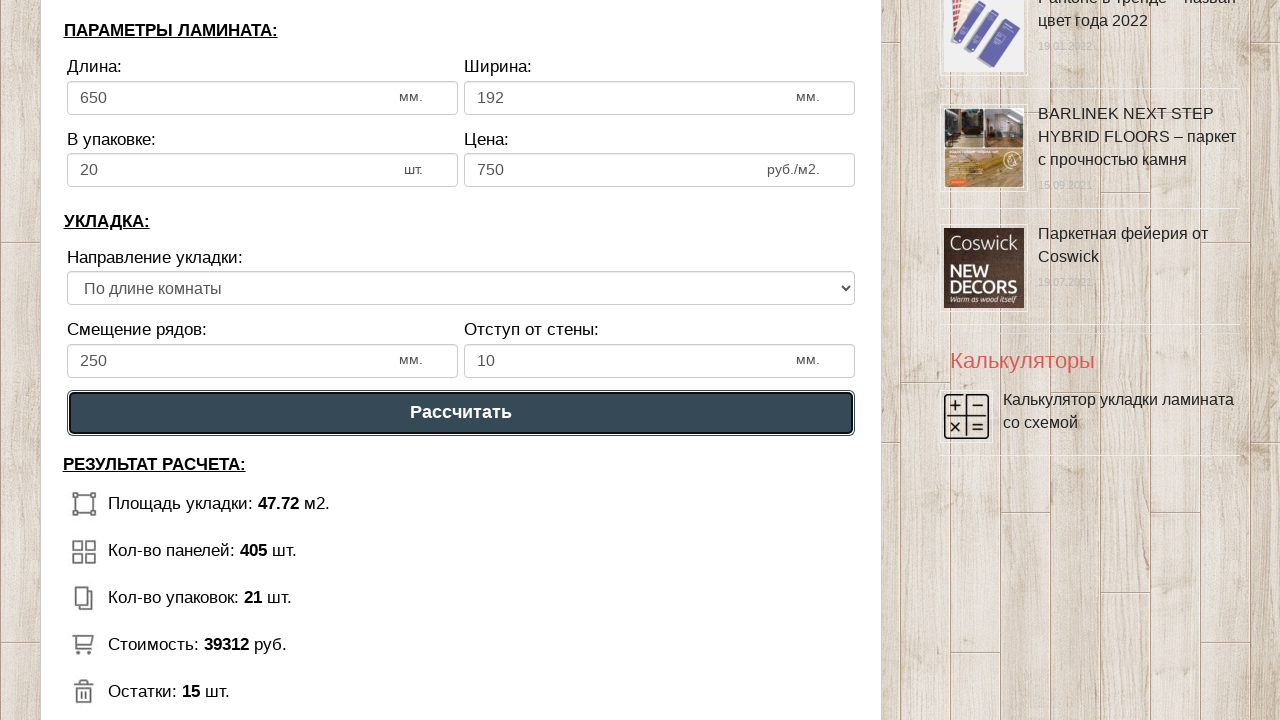

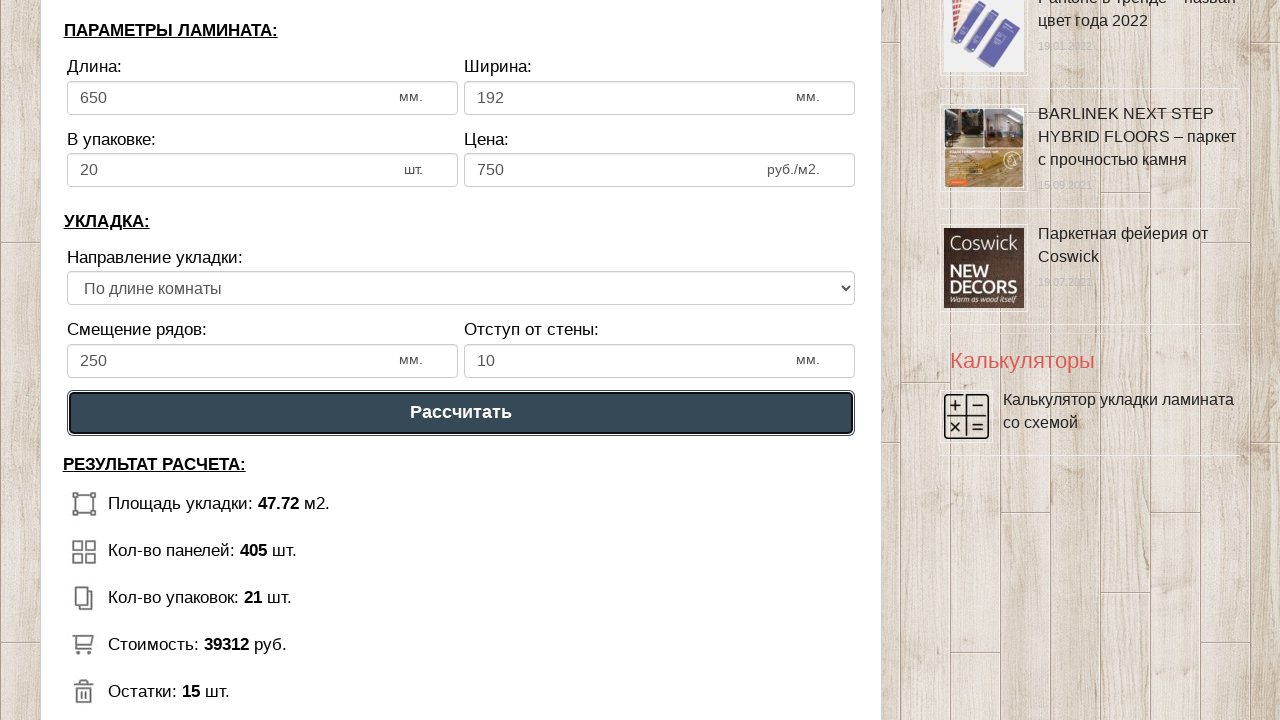